Tests the dynamic color change functionality of a button on the DemoQA dynamic properties page by waiting for the button's color to change after a delay

Starting URL: https://demoqa.com/dynamic-properties

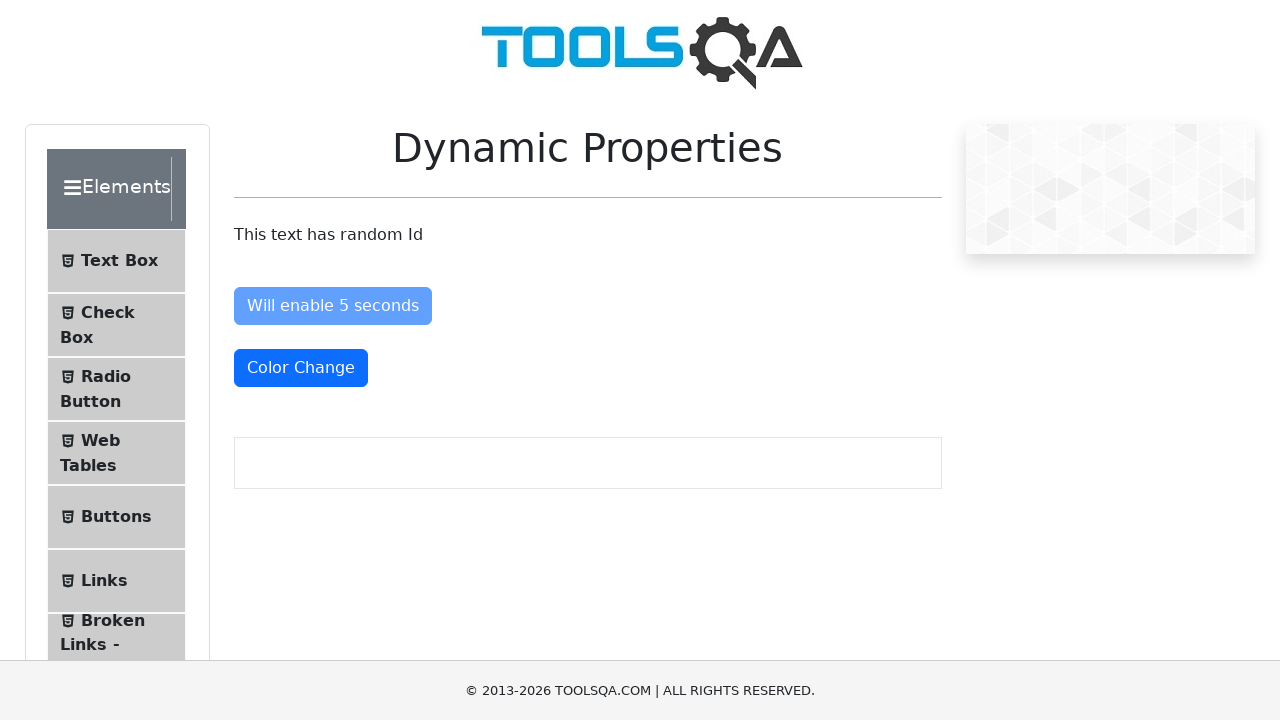

Navigated to DemoQA dynamic properties page
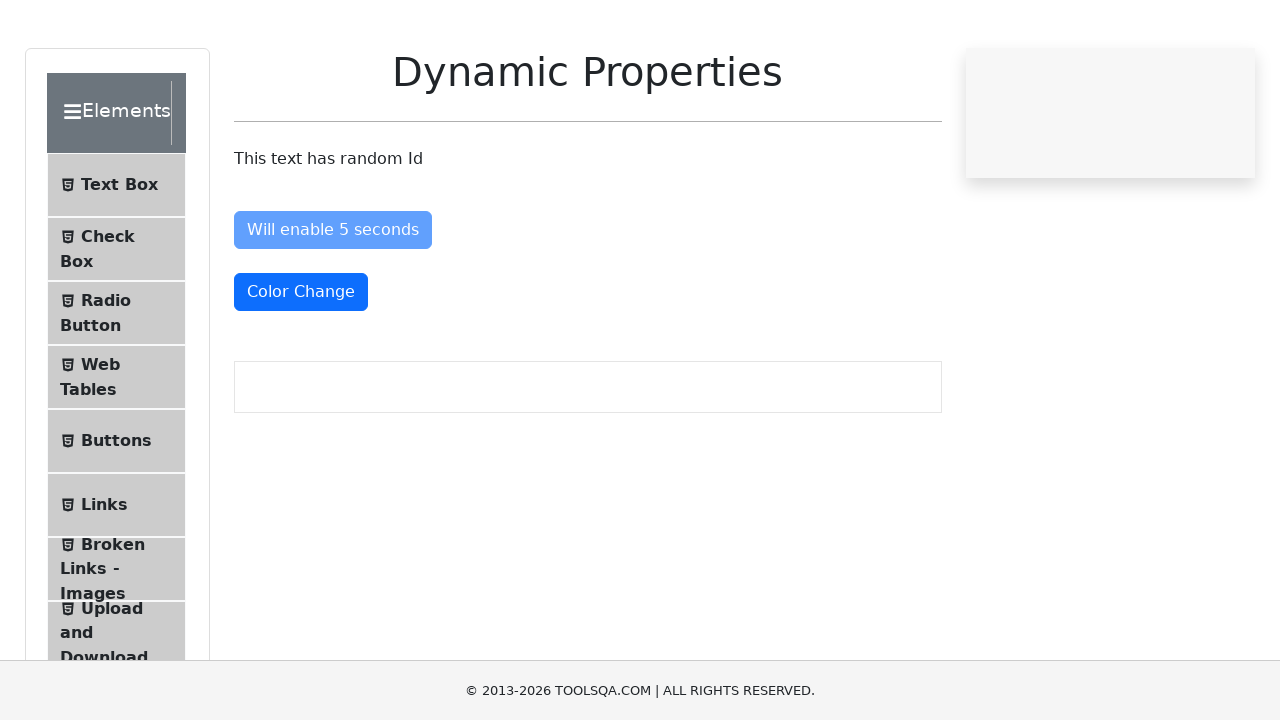

Color change button is now visible
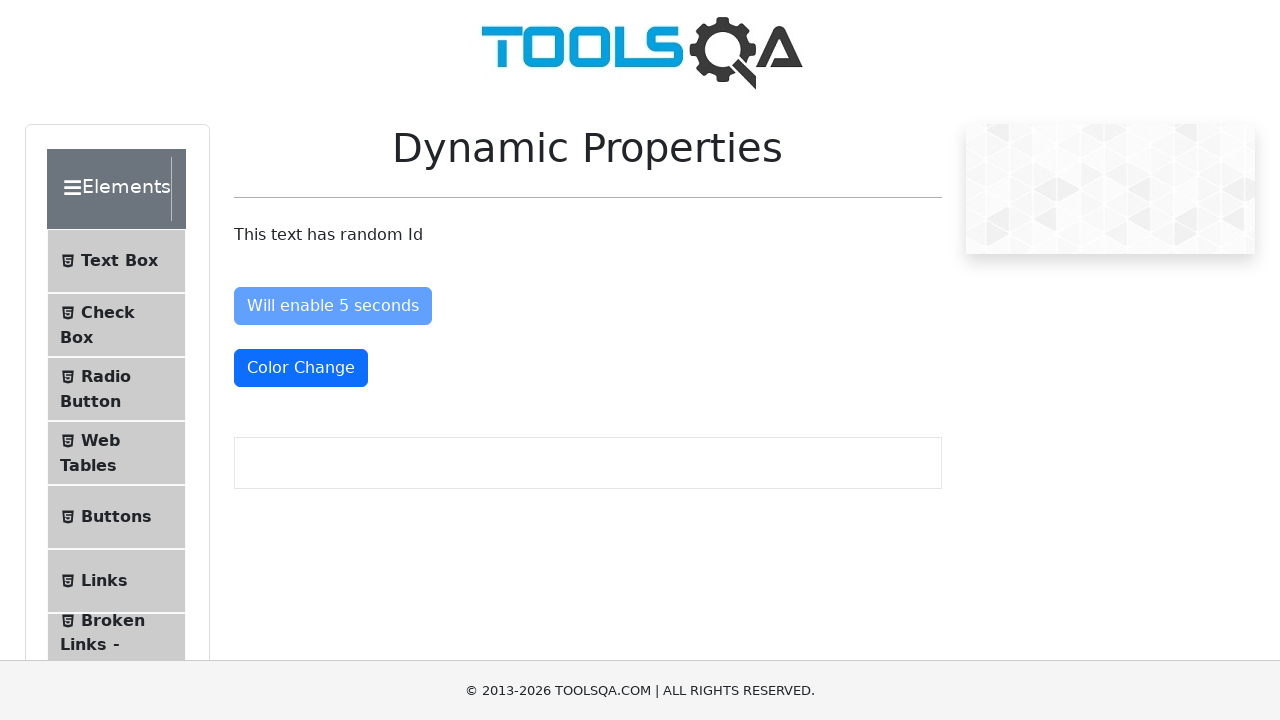

Captured initial button color: rgb(255, 255, 255)
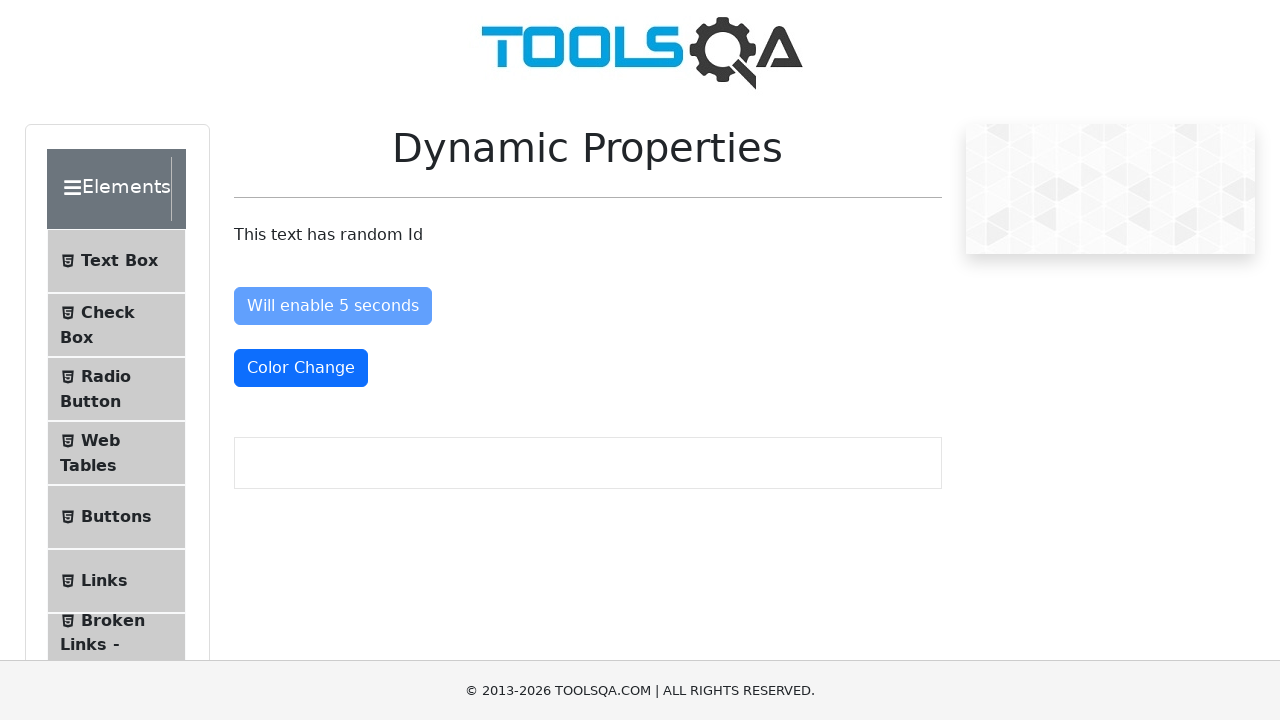

Waited 6 seconds for button color to change
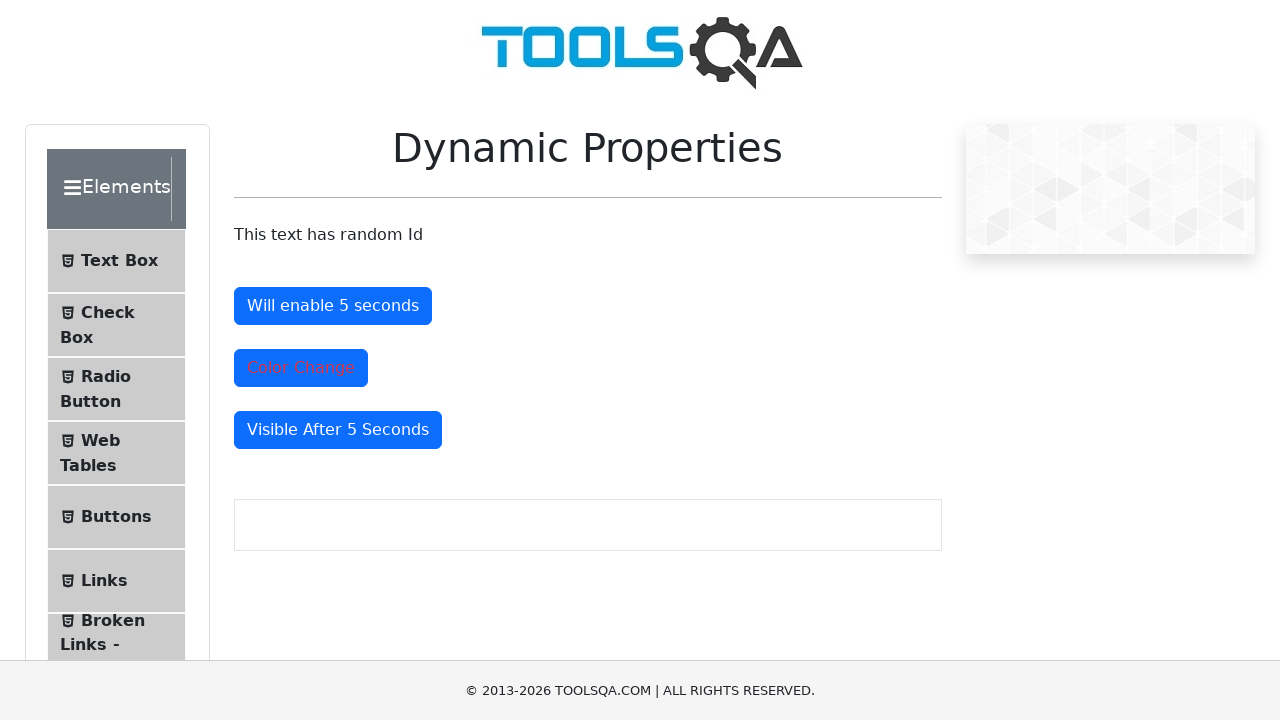

Captured new button color: rgb(220, 53, 69)
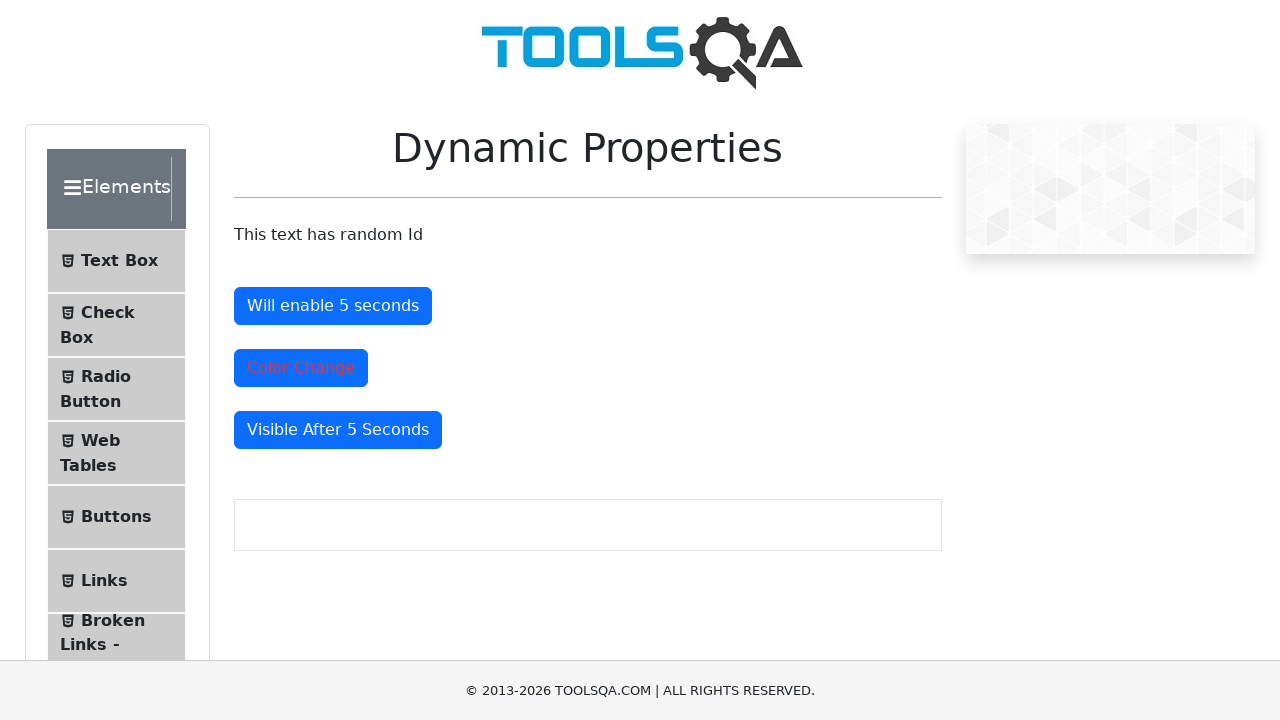

Assertion passed: button color has changed
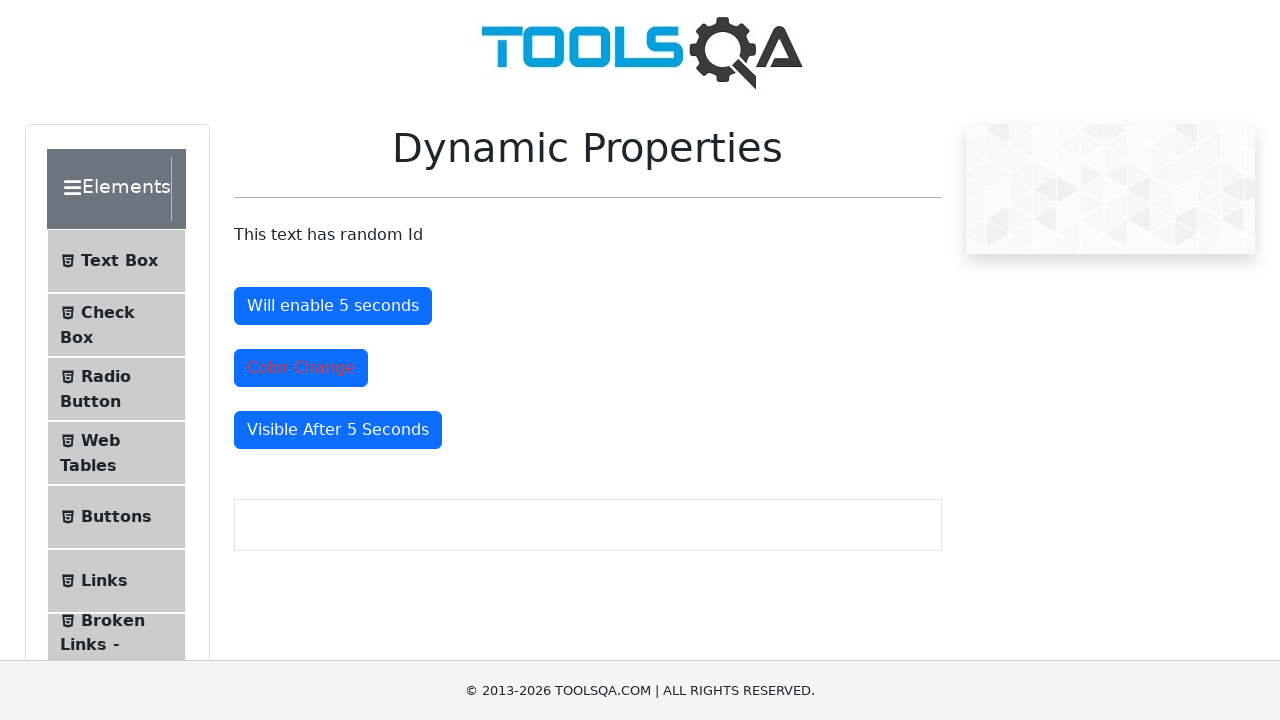

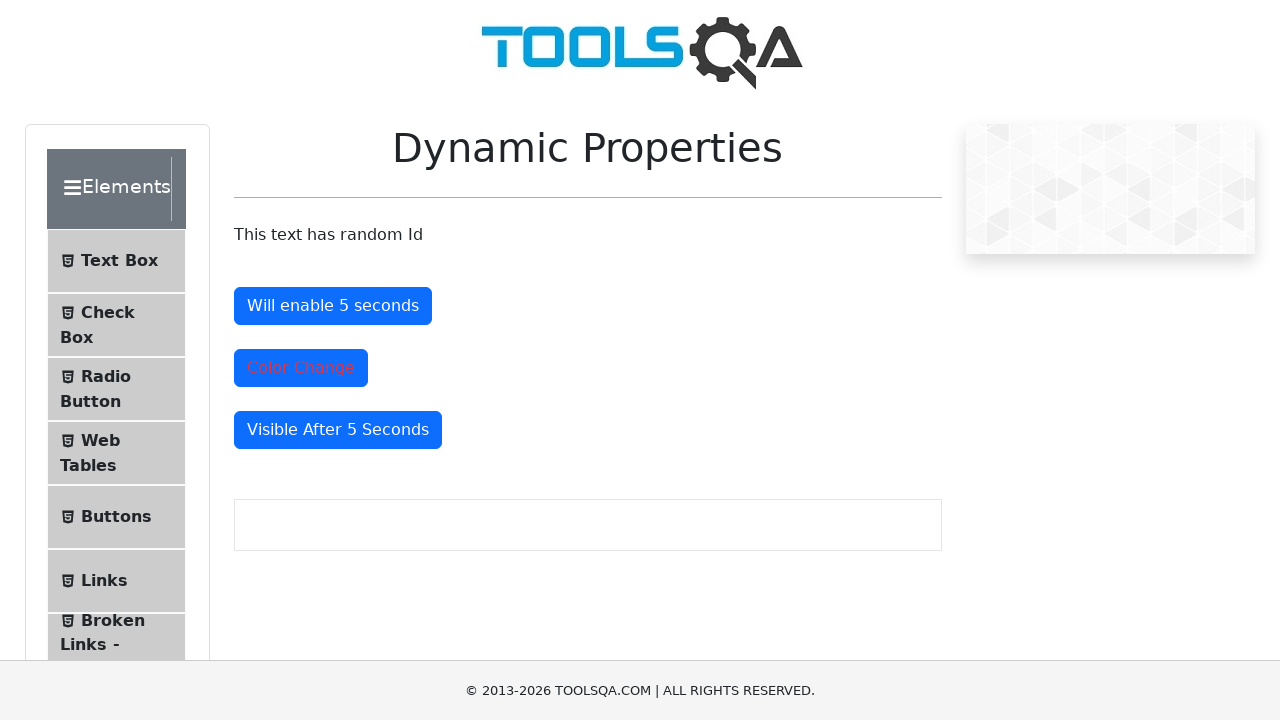